Tests browser prompt dialog by entering text and accepting it

Starting URL: https://testpages.eviltester.com/styled/alerts/alert-test.html

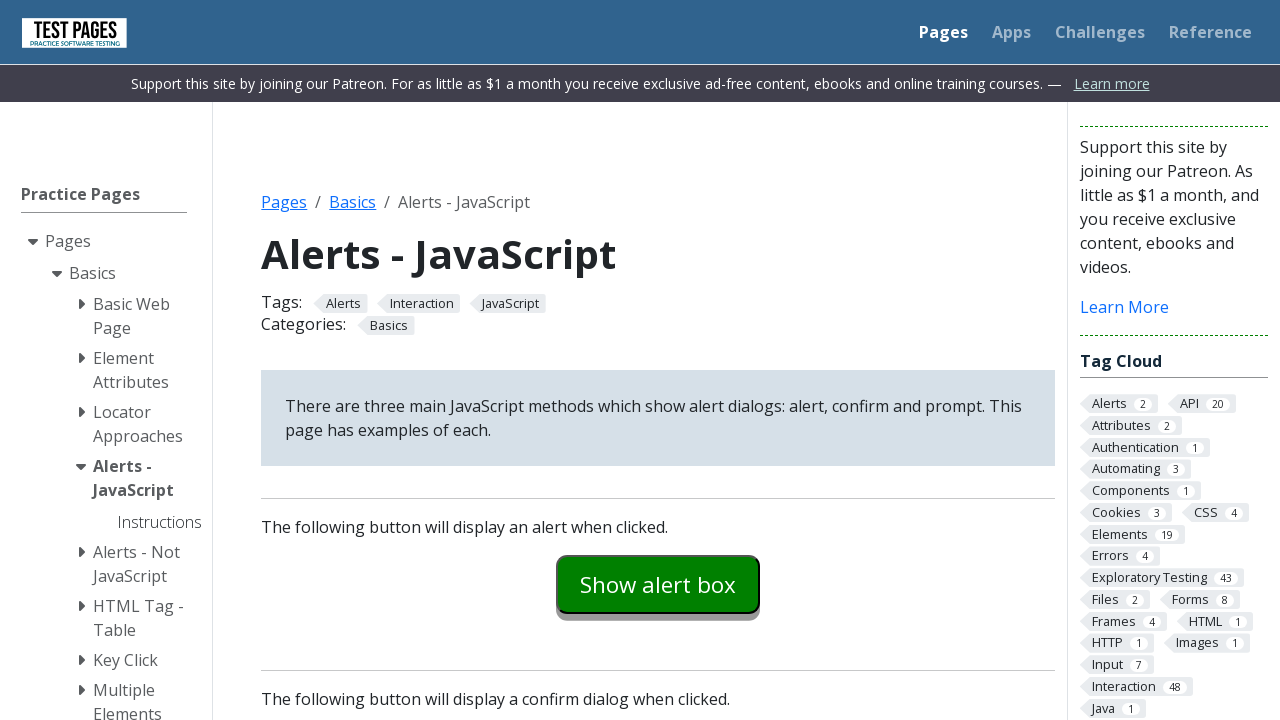

Set up dialog handler to accept prompt with text 'some random input'
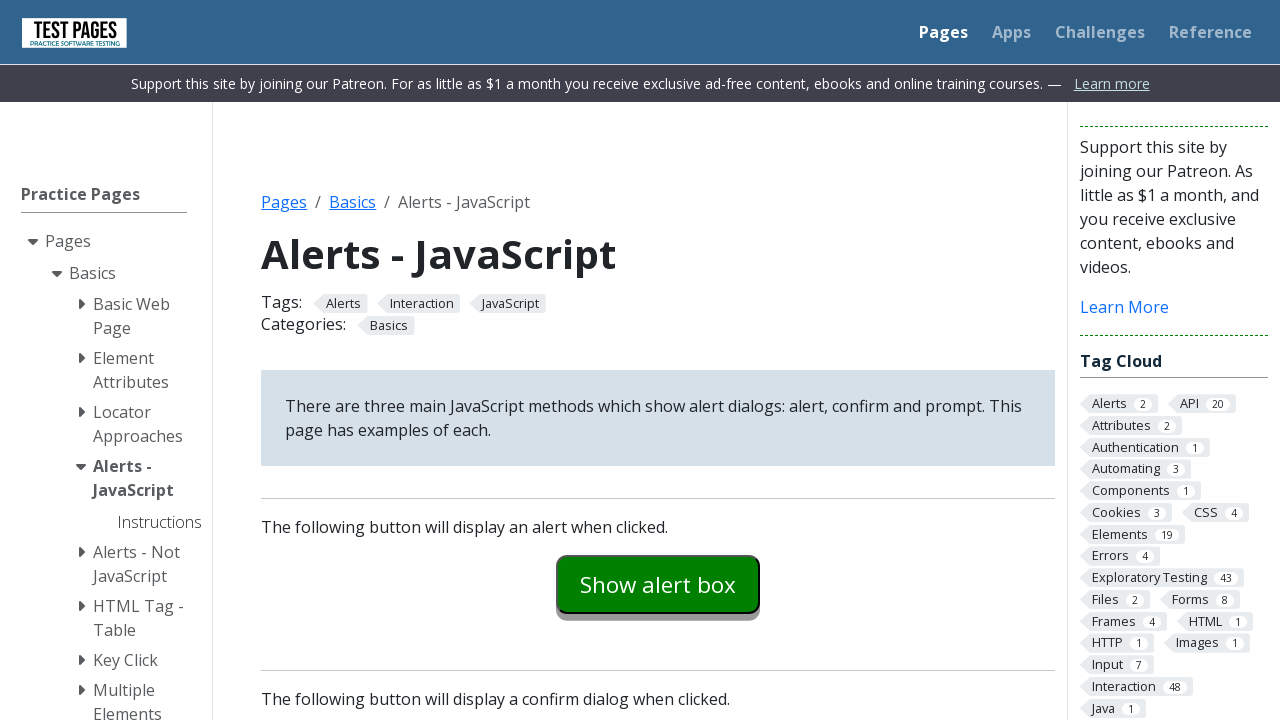

Clicked prompt example button at (658, 360) on #promptexample
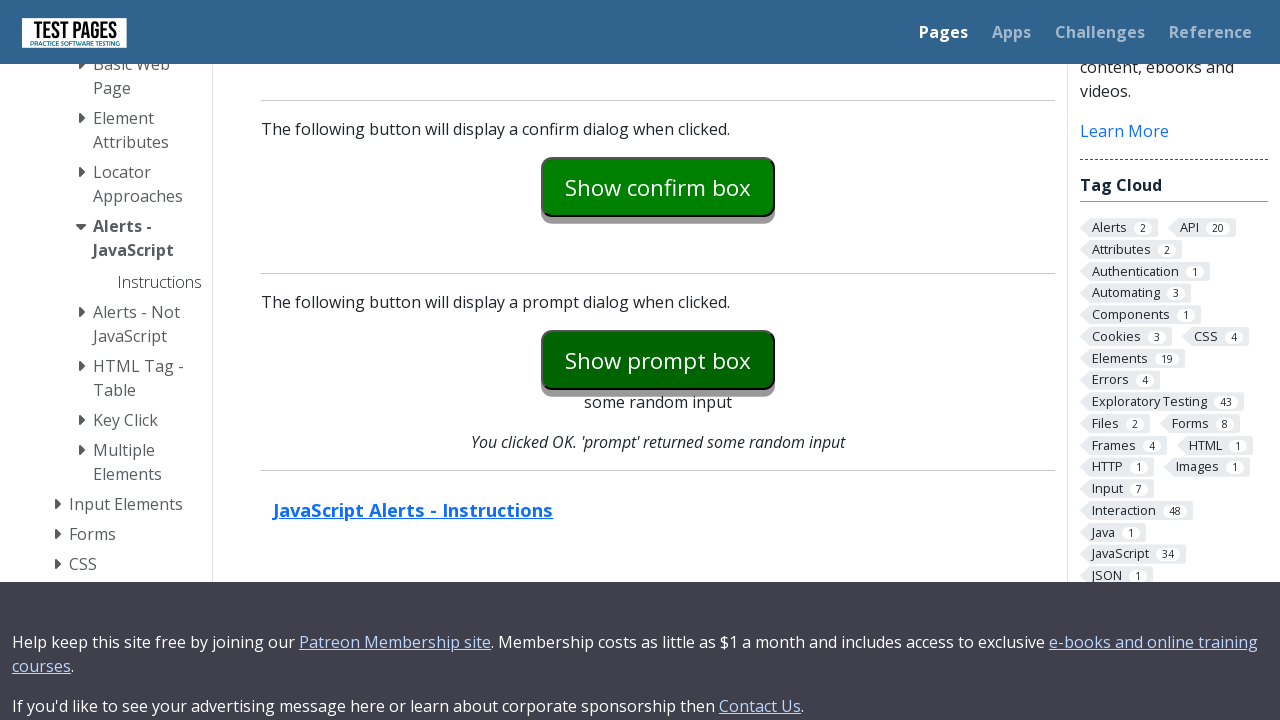

Prompt dialog accepted and confirmation text appeared
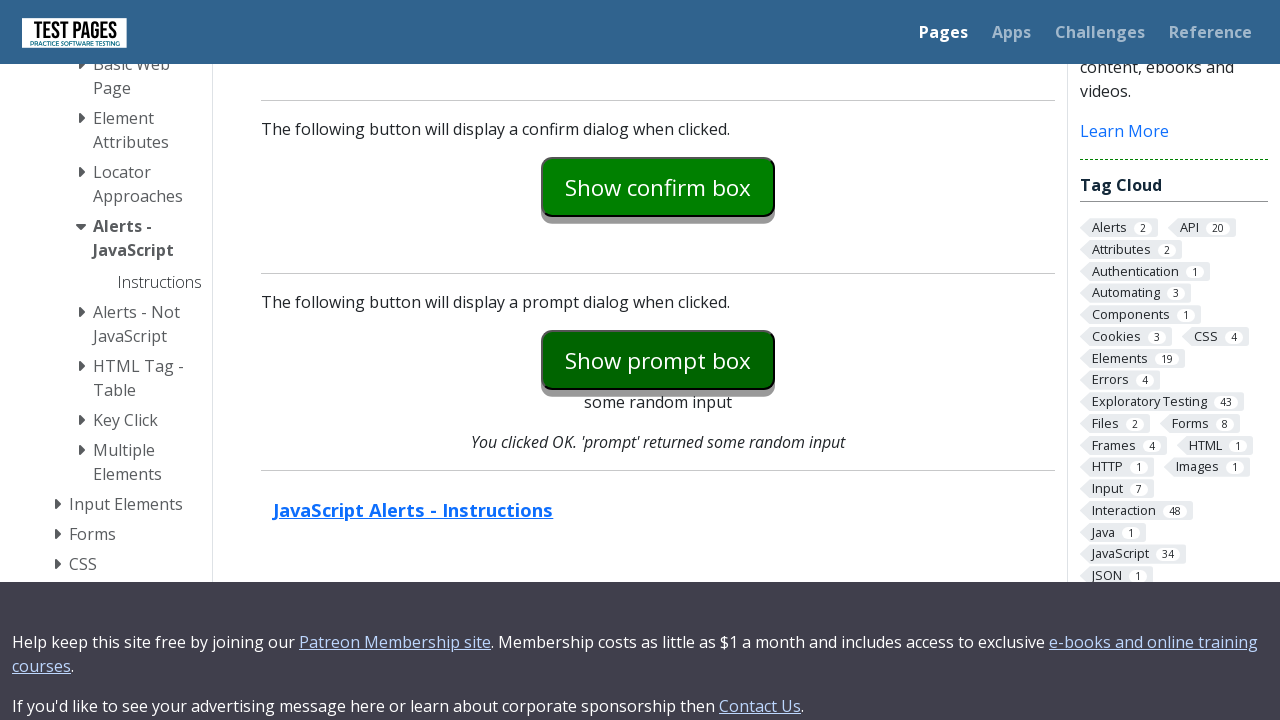

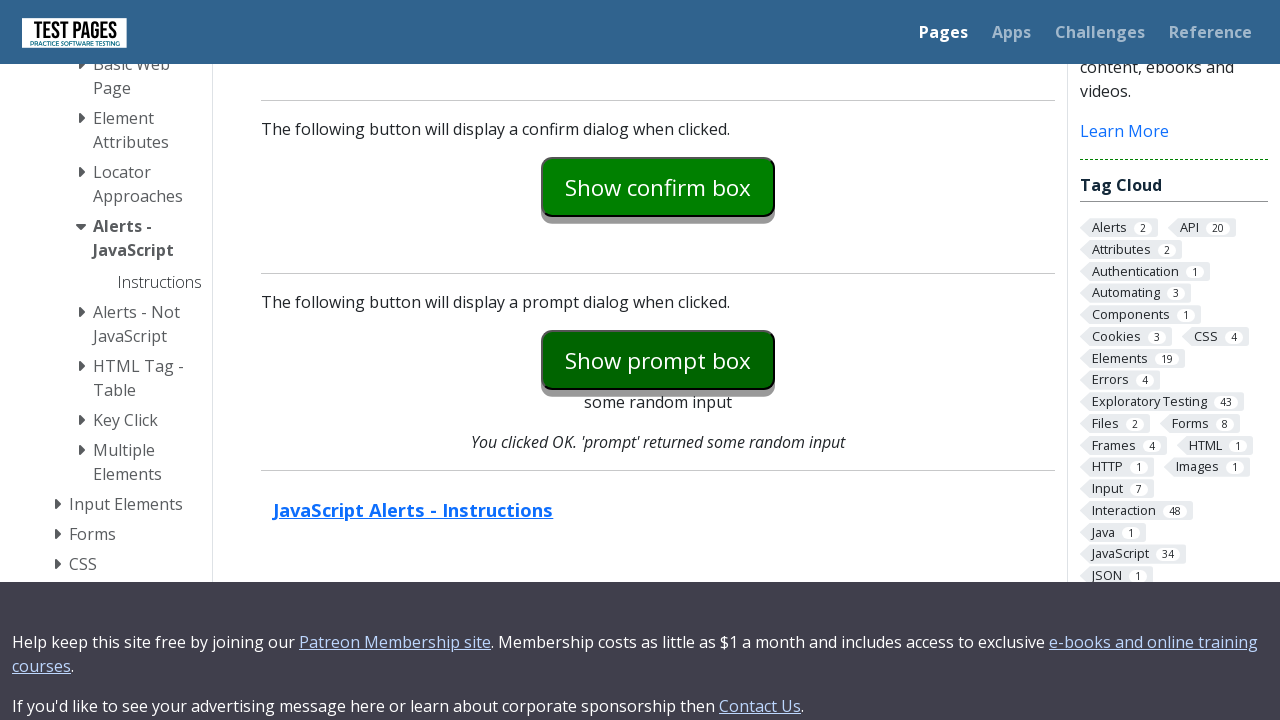